Navigates to SpiceJet website and sets up browser configurations with wait times

Starting URL: https://www.spicejet.com/

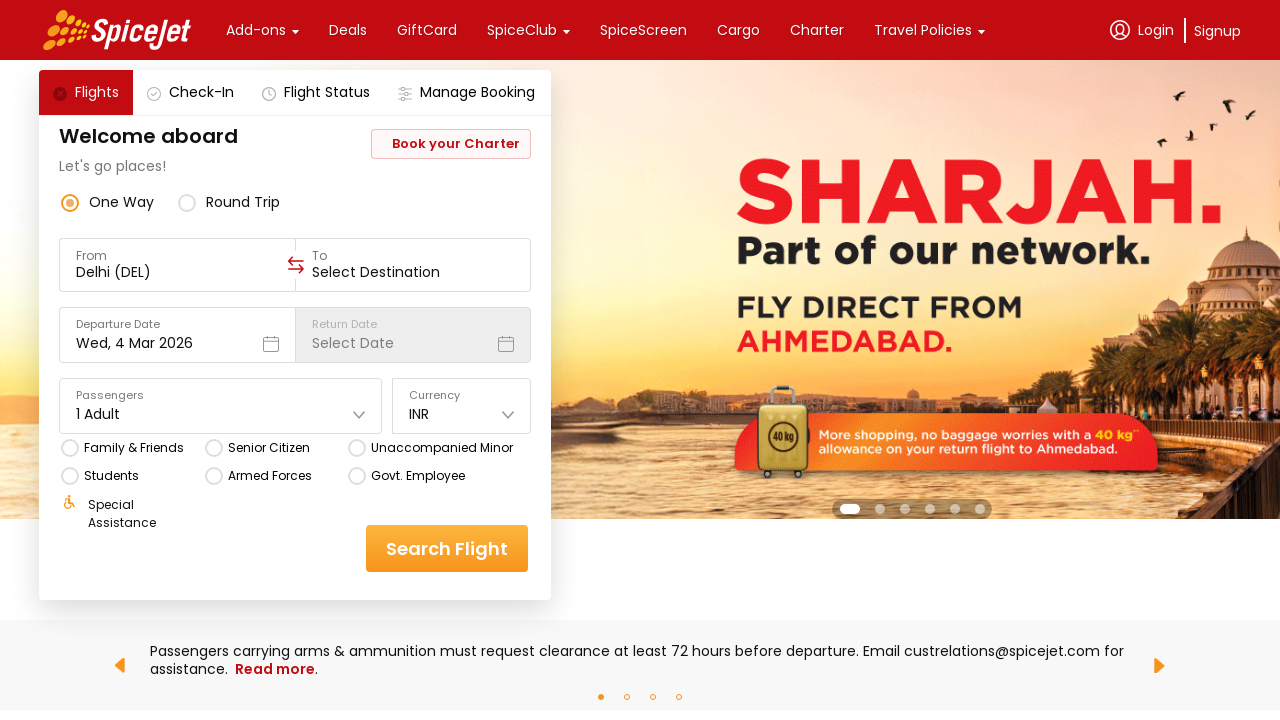

SpiceJet website loaded and network idle state reached
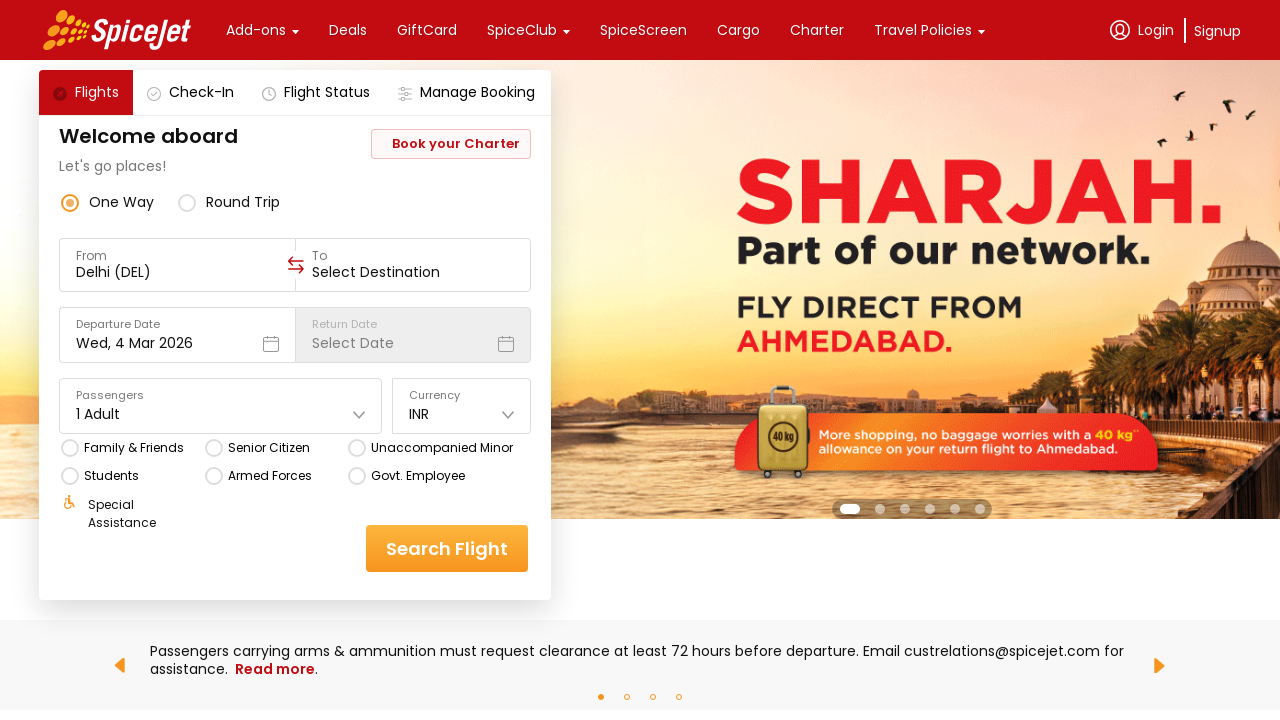

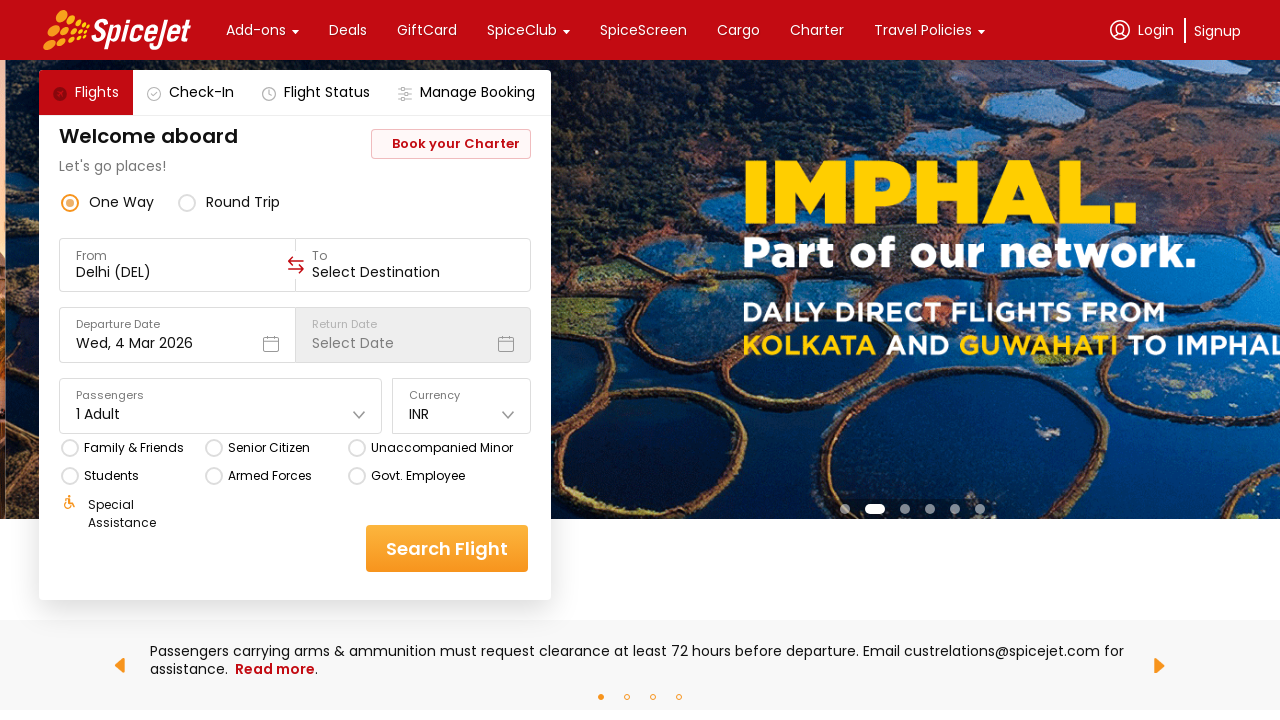